Waits for a price to reach $100, clicks a book button, solves a mathematical captcha, and submits the answer

Starting URL: http://suninjuly.github.io/explicit_wait2.html

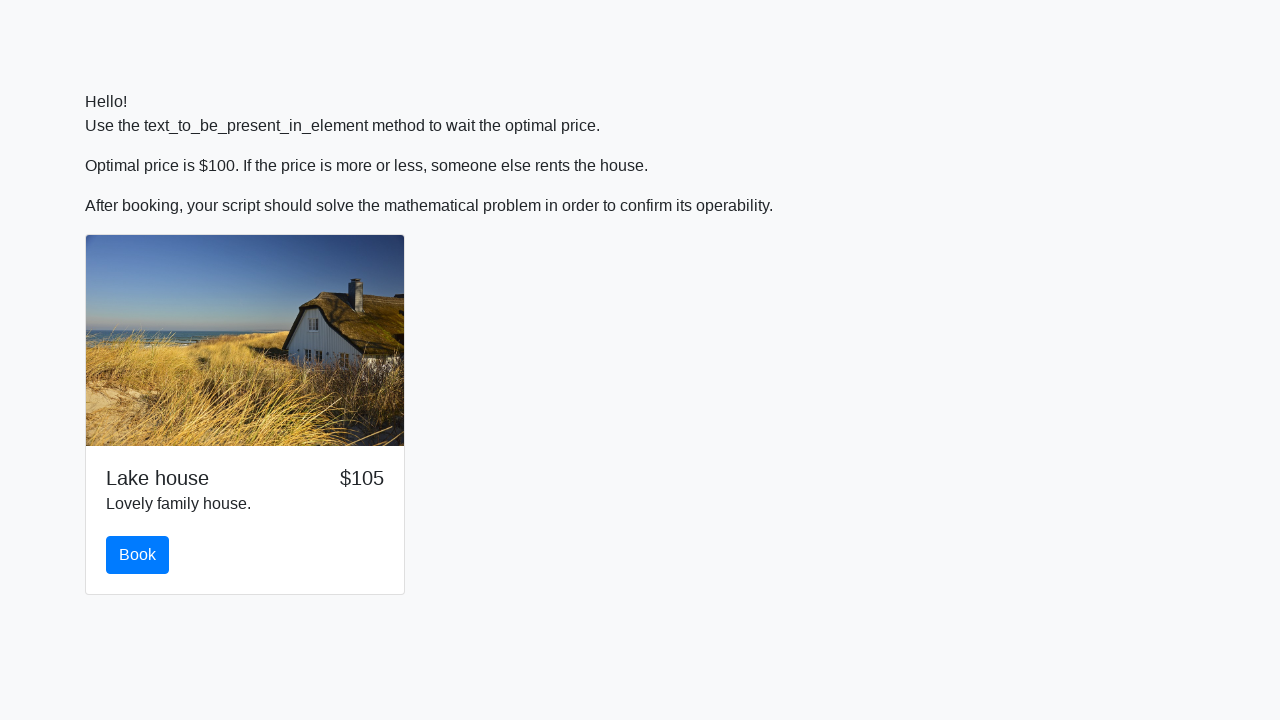

Waited for price to reach $100
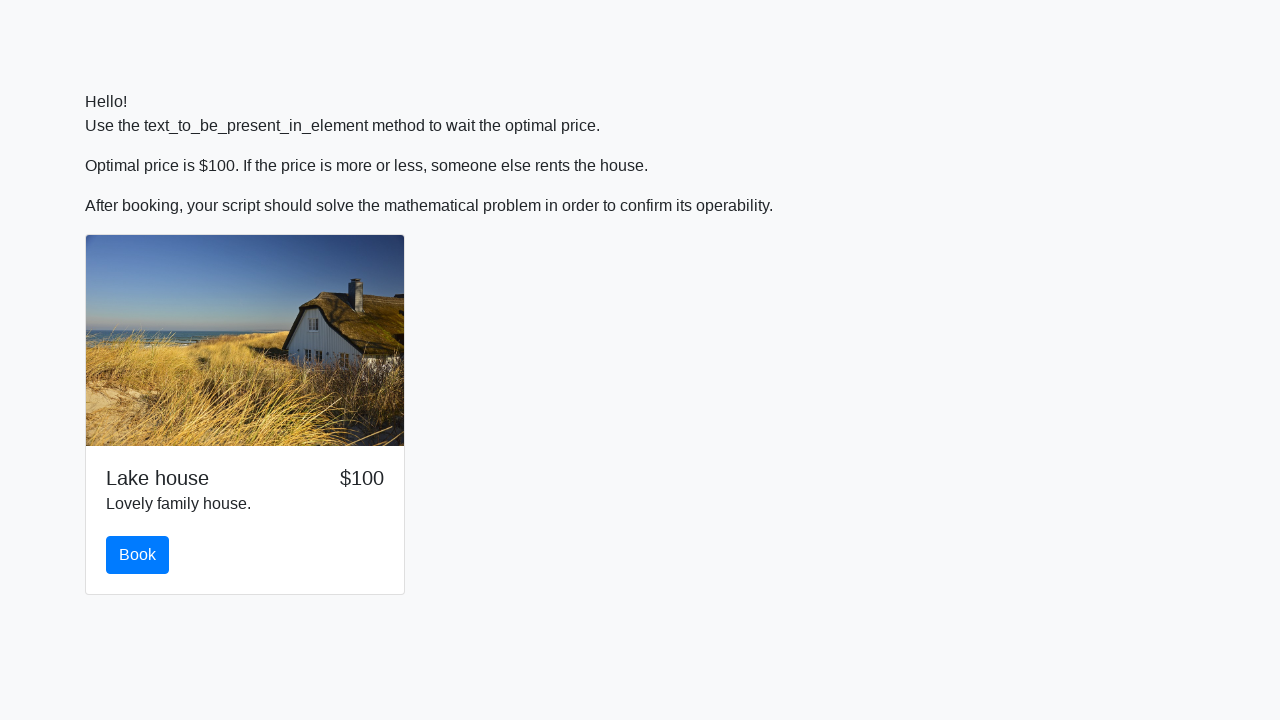

Clicked the book button at (138, 555) on #book
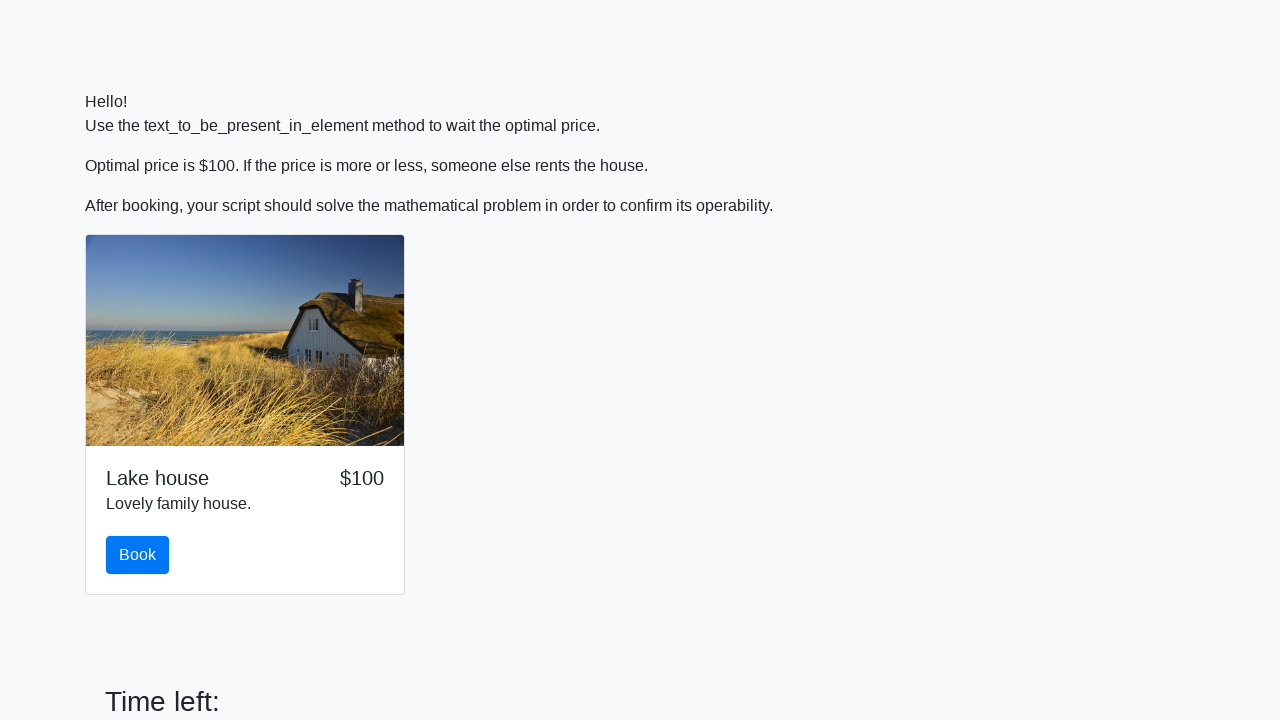

Scrolled to the input value element
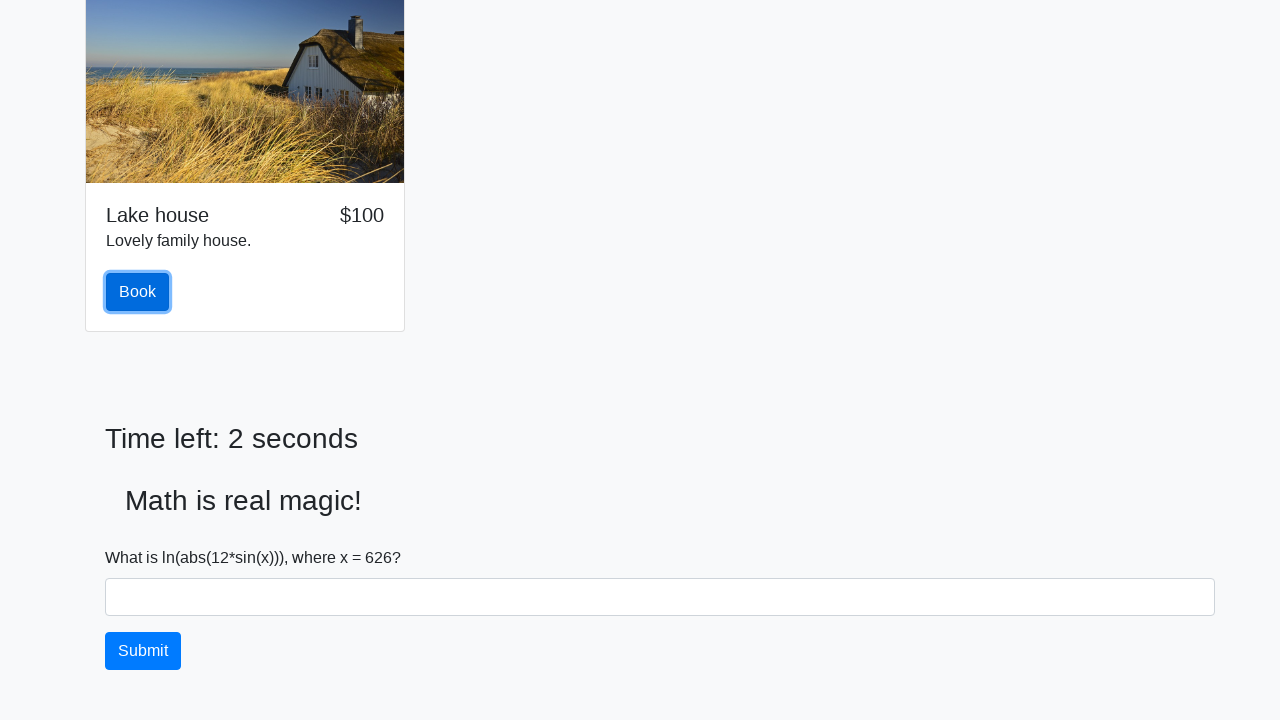

Retrieved input value: 626
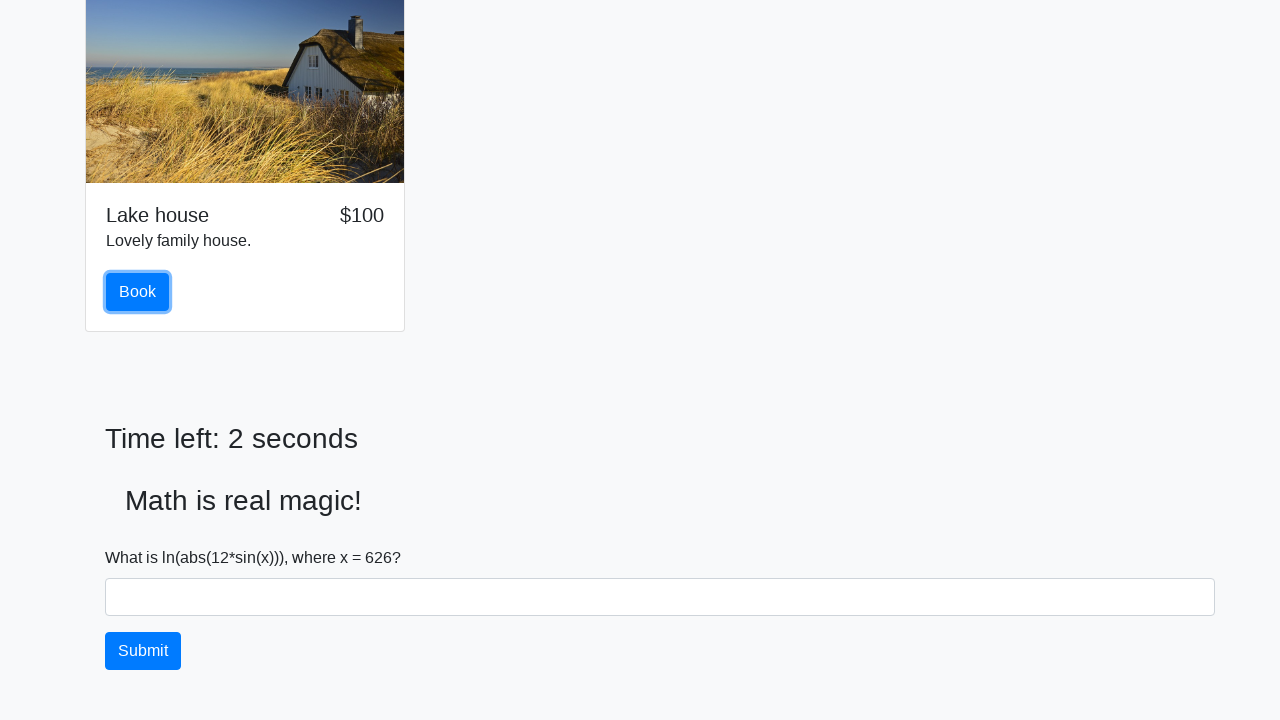

Calculated mathematical captcha answer: 2.1746125979131357
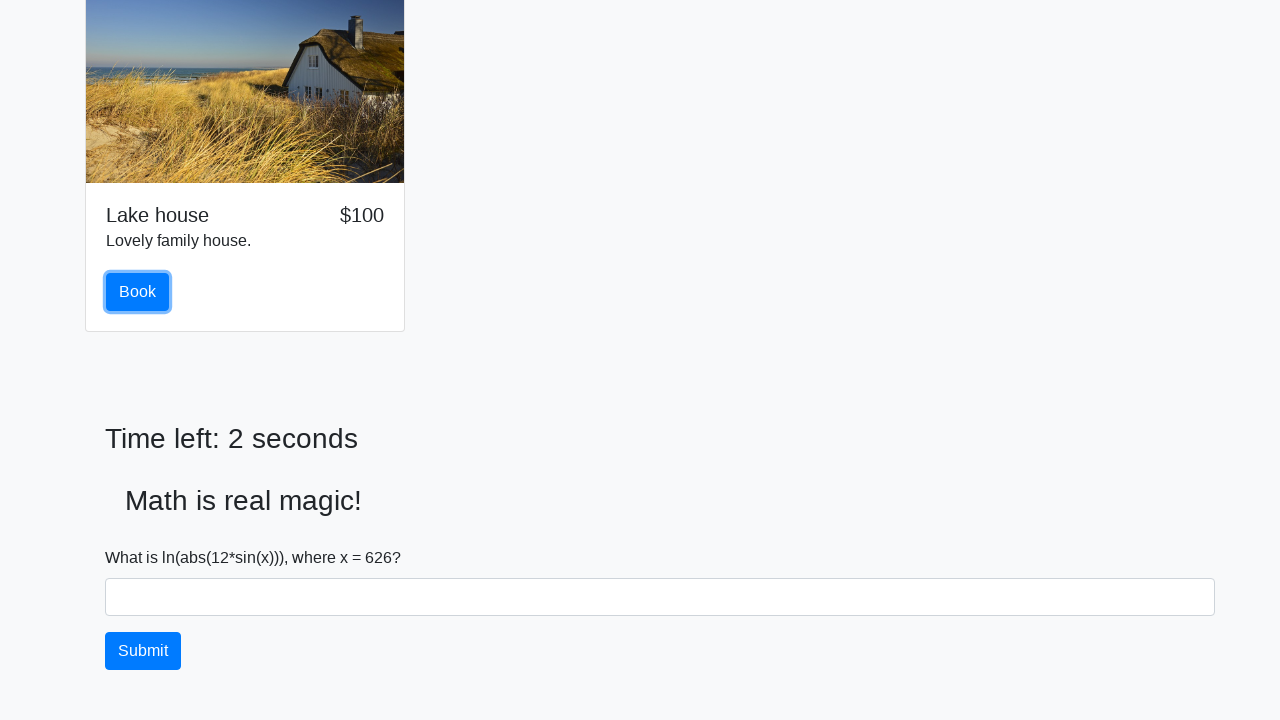

Filled in the captcha answer on #answer
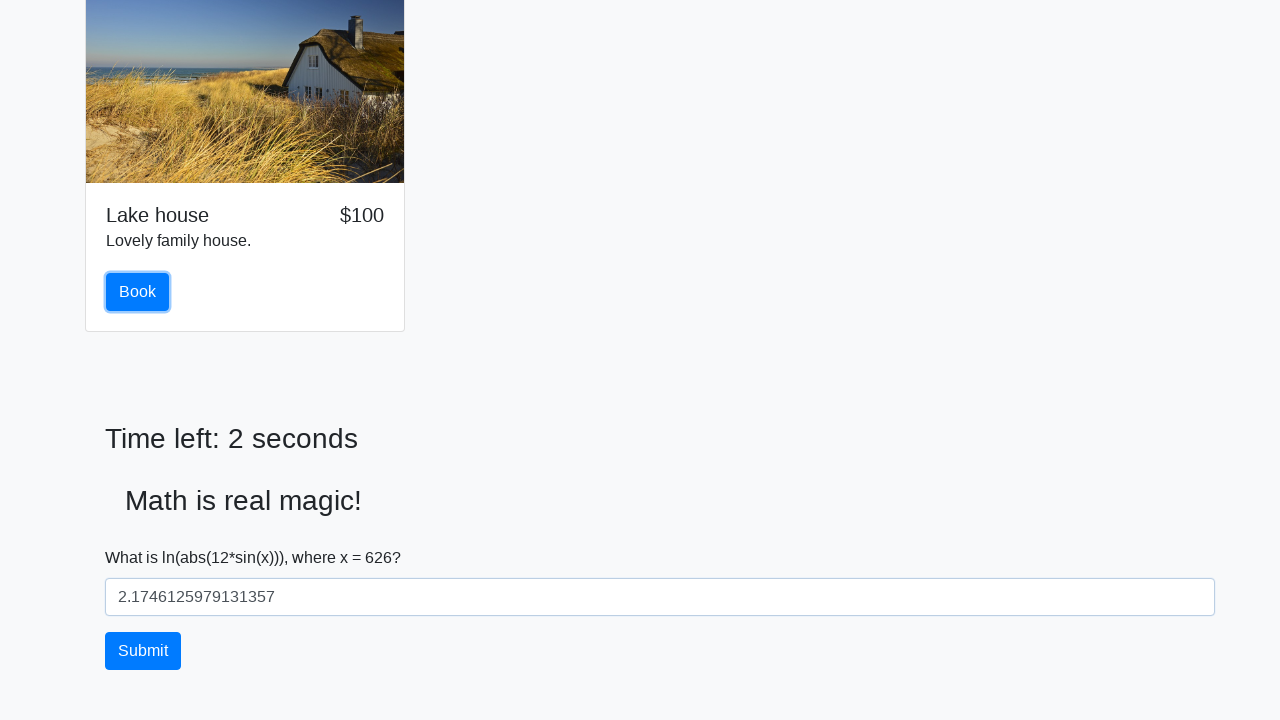

Clicked the solve button to submit the answer at (143, 651) on #solve
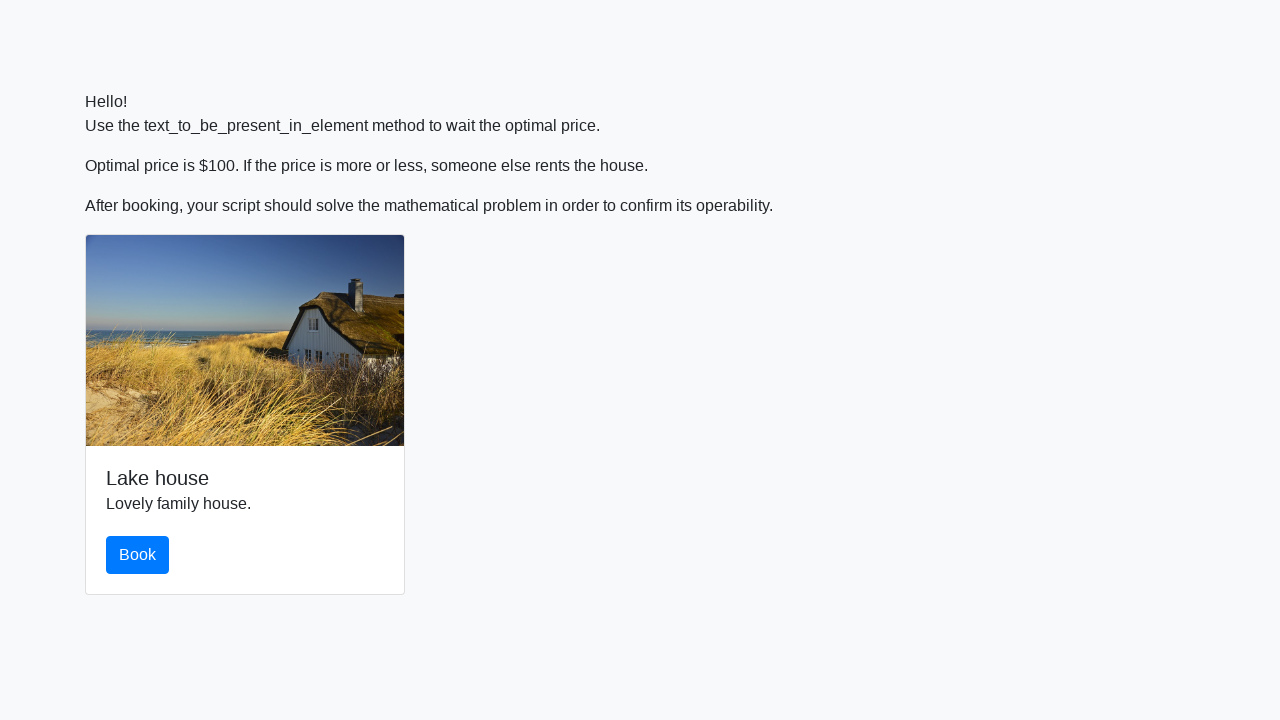

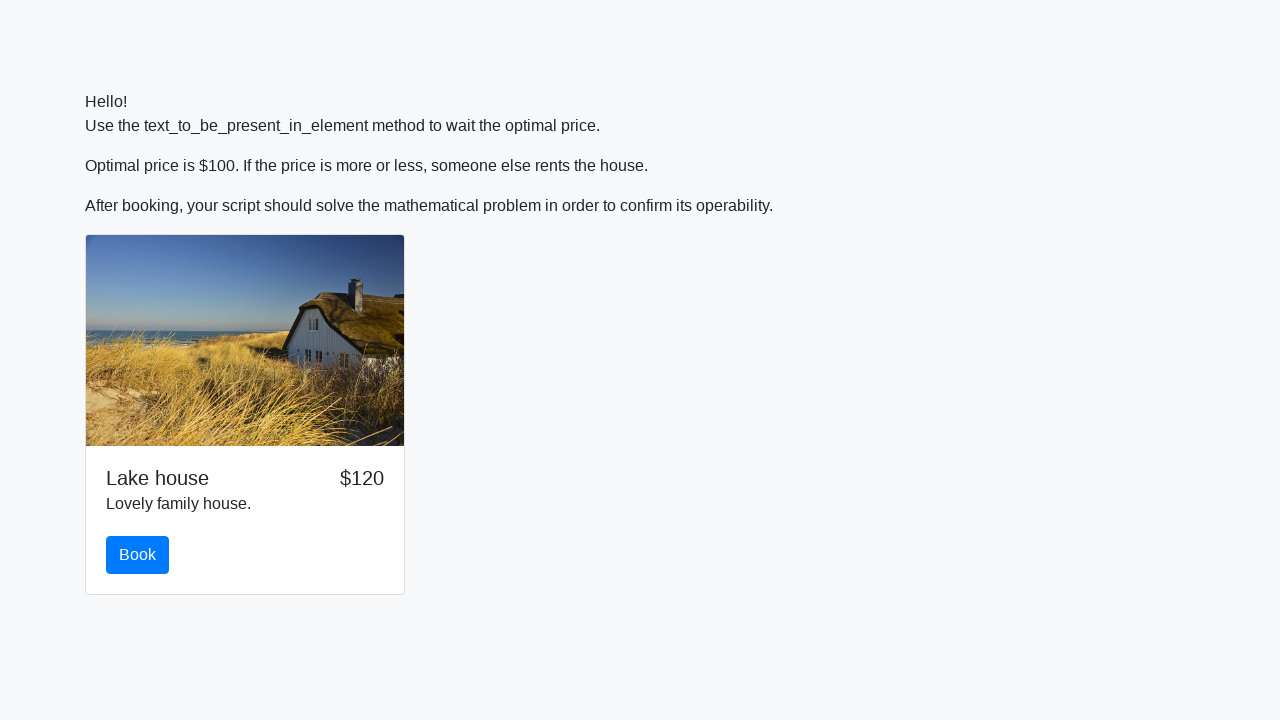